Tests a registration form by filling out all fields including personal information (name, address, email, phone), selecting gender and hobbies, choosing a language from dropdown, entering password with confirmation, and submitting the form.

Starting URL: http://demo.automationtesting.in/Register.html

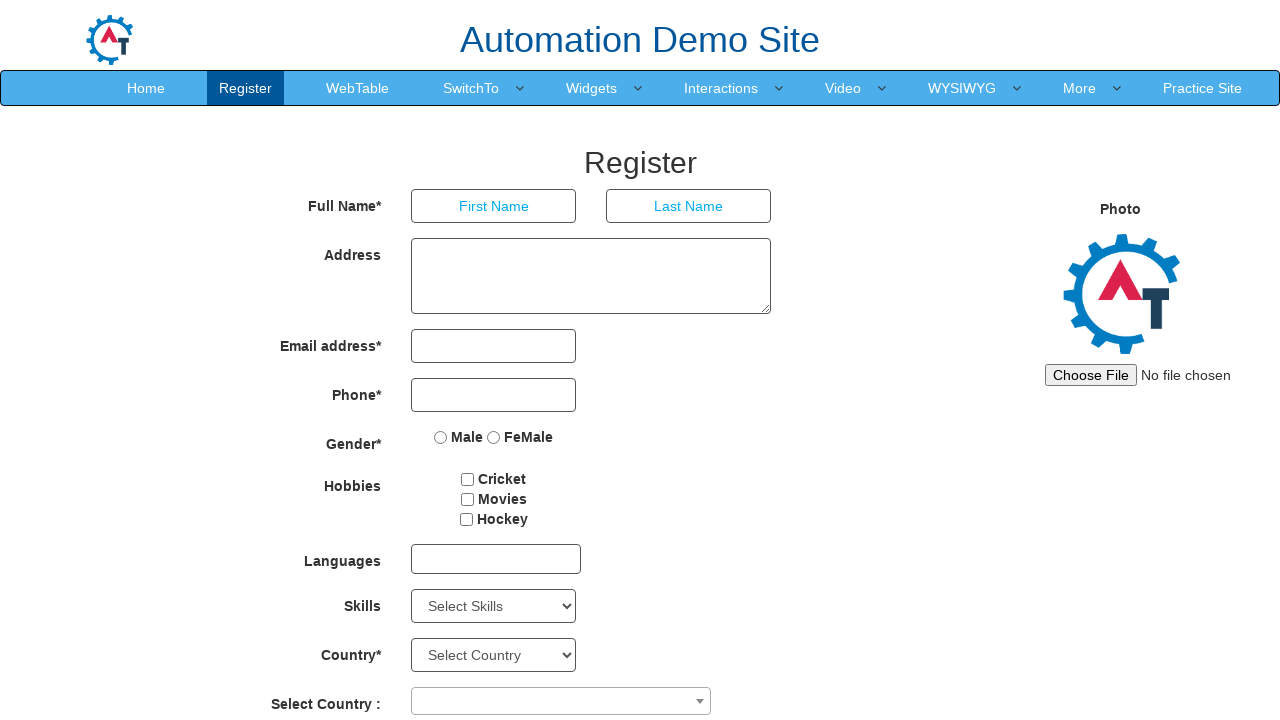

Registration form loaded and First Name field is visible
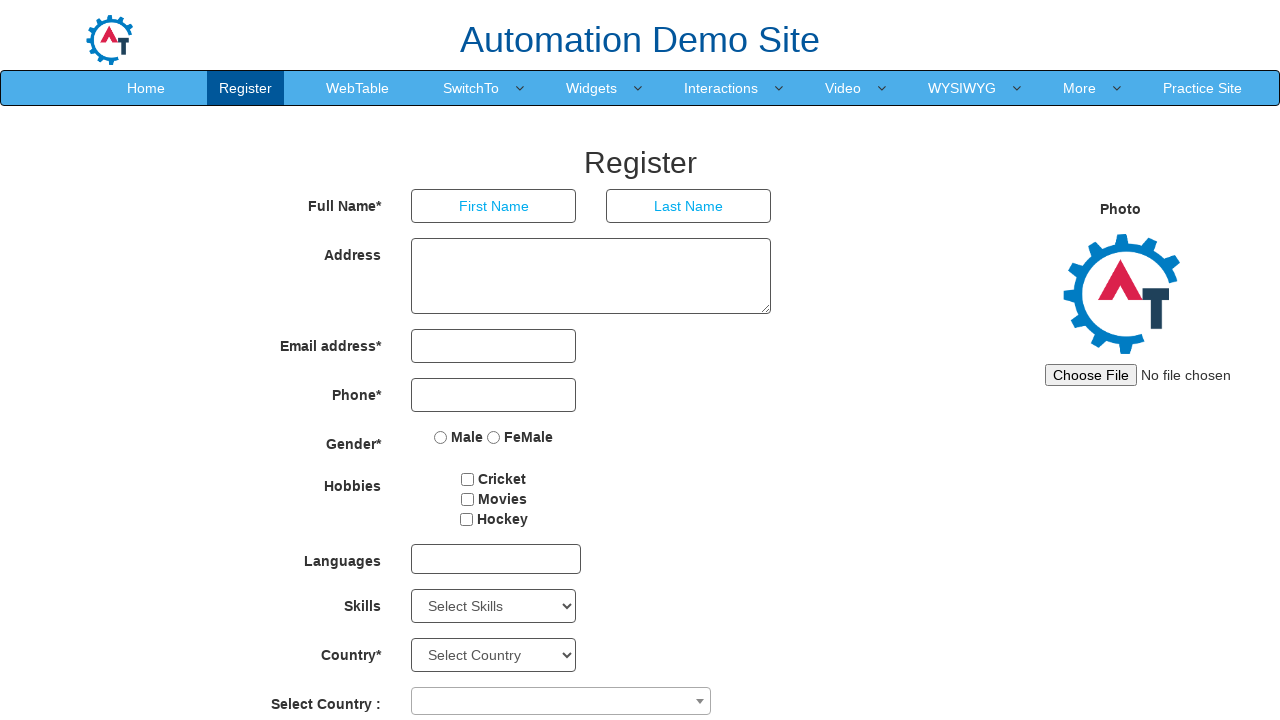

Filled First Name field with 'Maria Santos' on input[placeholder='First Name']
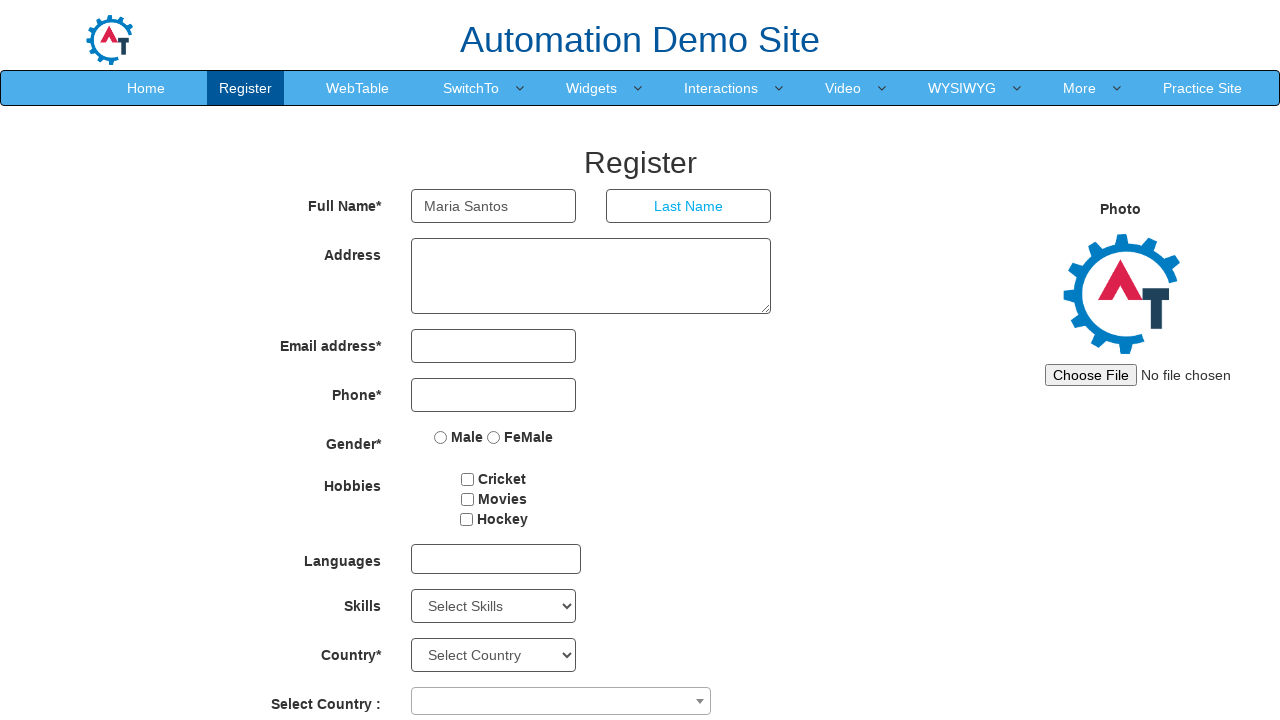

Filled Last Name field with 'Oliveira' on input[placeholder='Last Name']
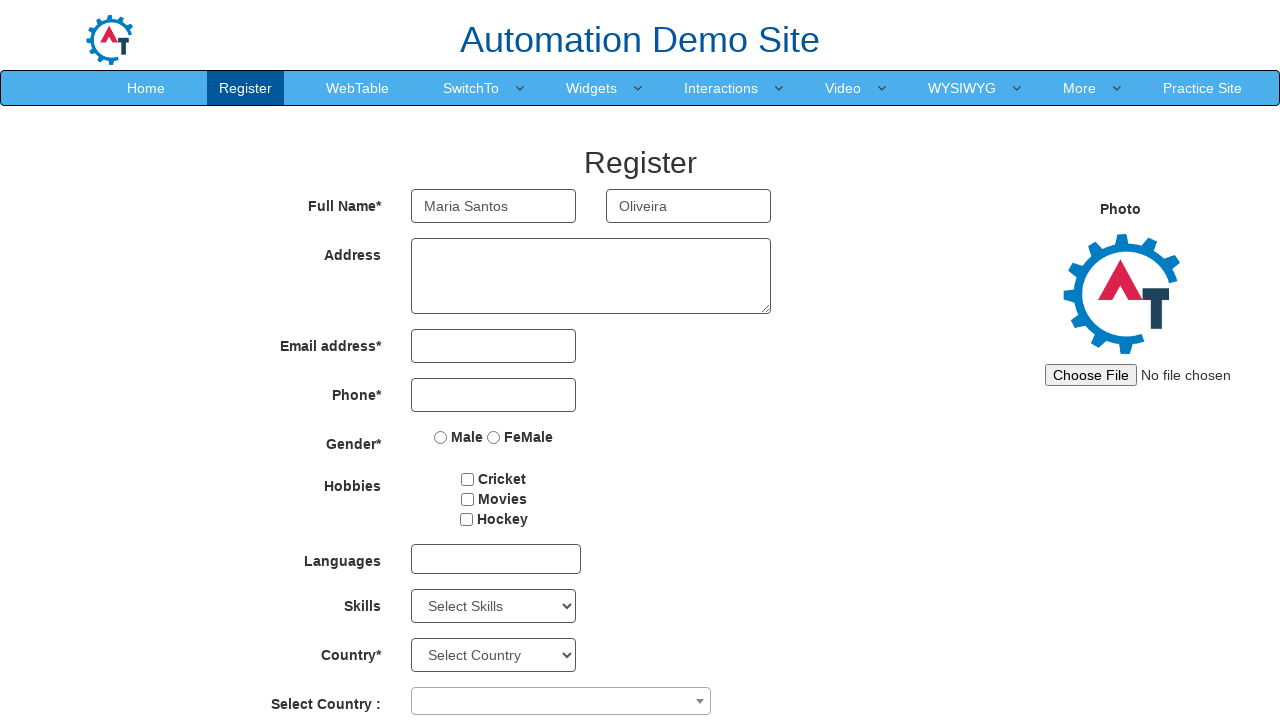

Filled Address field with 'Avenida Principal, 456' on textarea[ng-model='Adress']
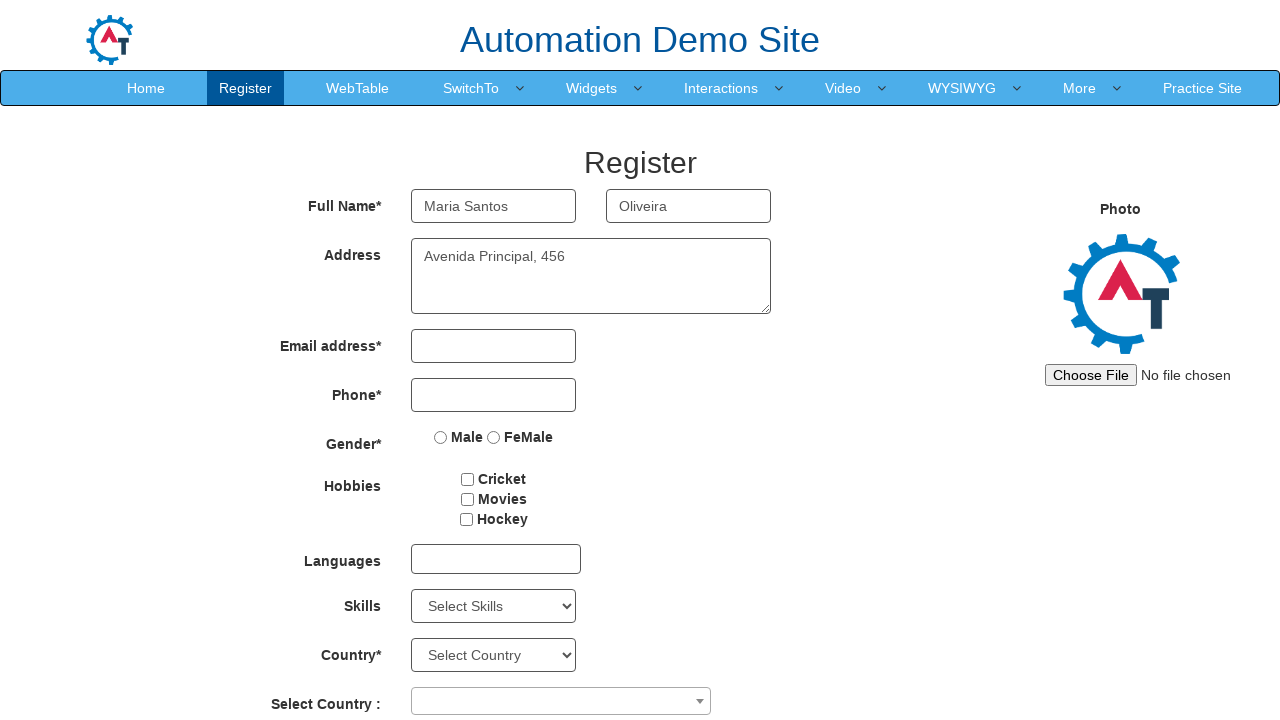

Filled Email field with 'maria.santos@example.com' on input[type='email']
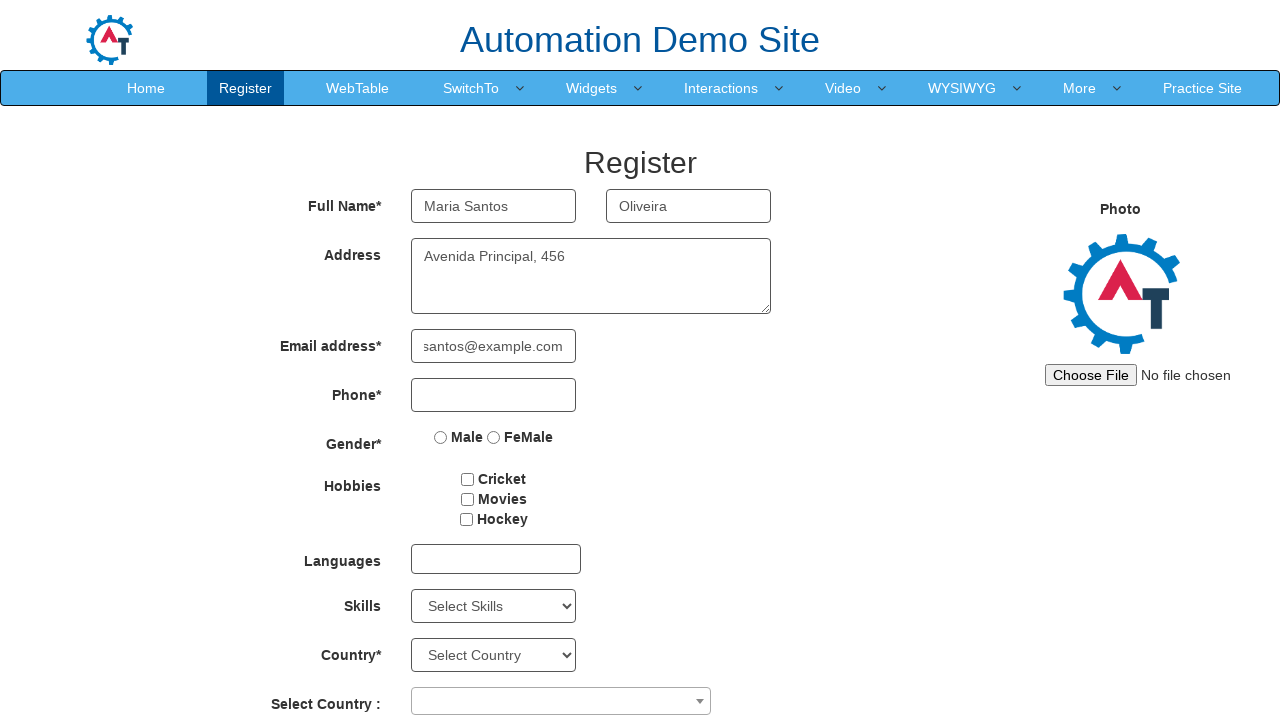

Filled Phone field with '21988887777' on input[type='tel']
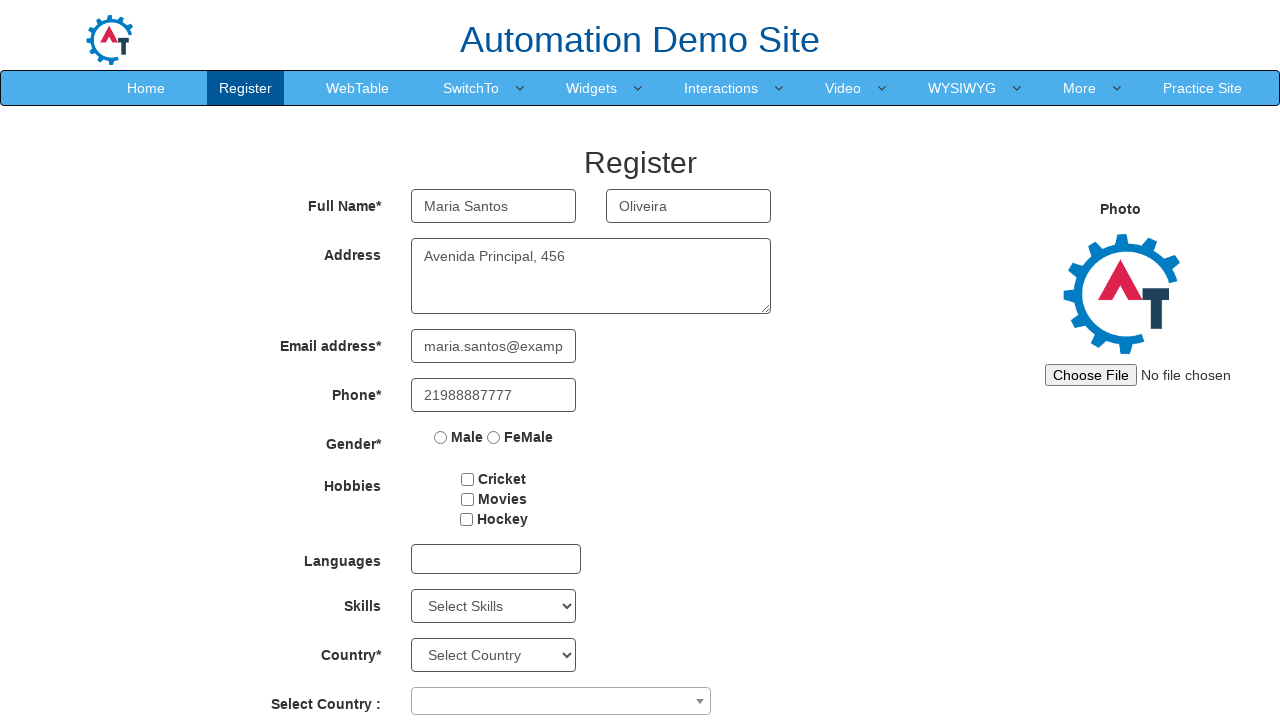

Selected Male gender at (441, 437) on input[value='Male']
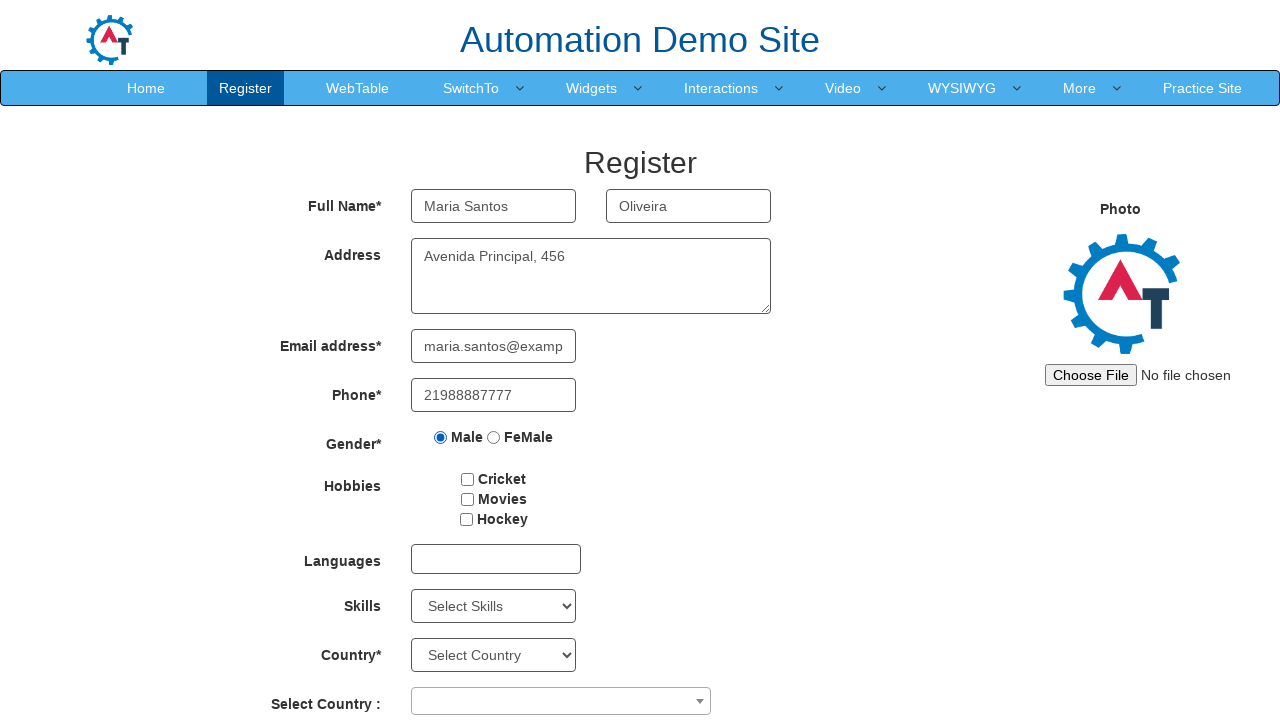

Selected Cricket hobby checkbox at (468, 479) on #checkbox1
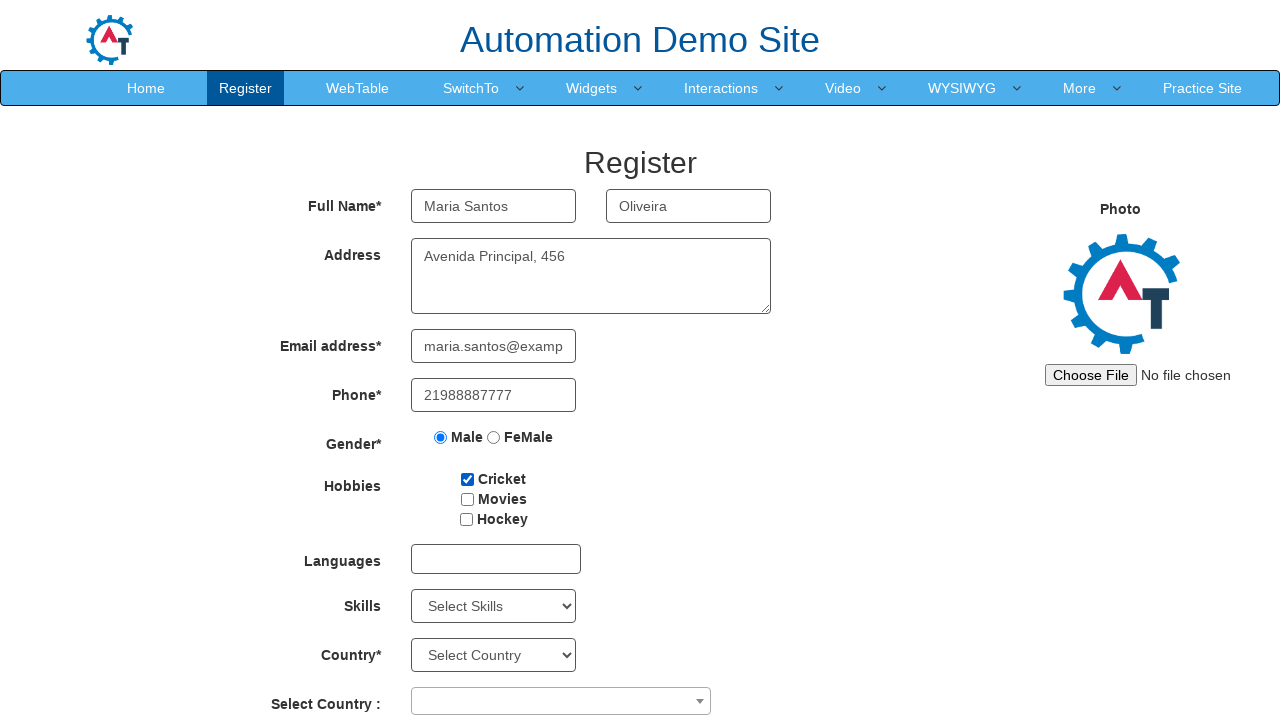

Clicked language dropdown to open options at (496, 559) on #msdd
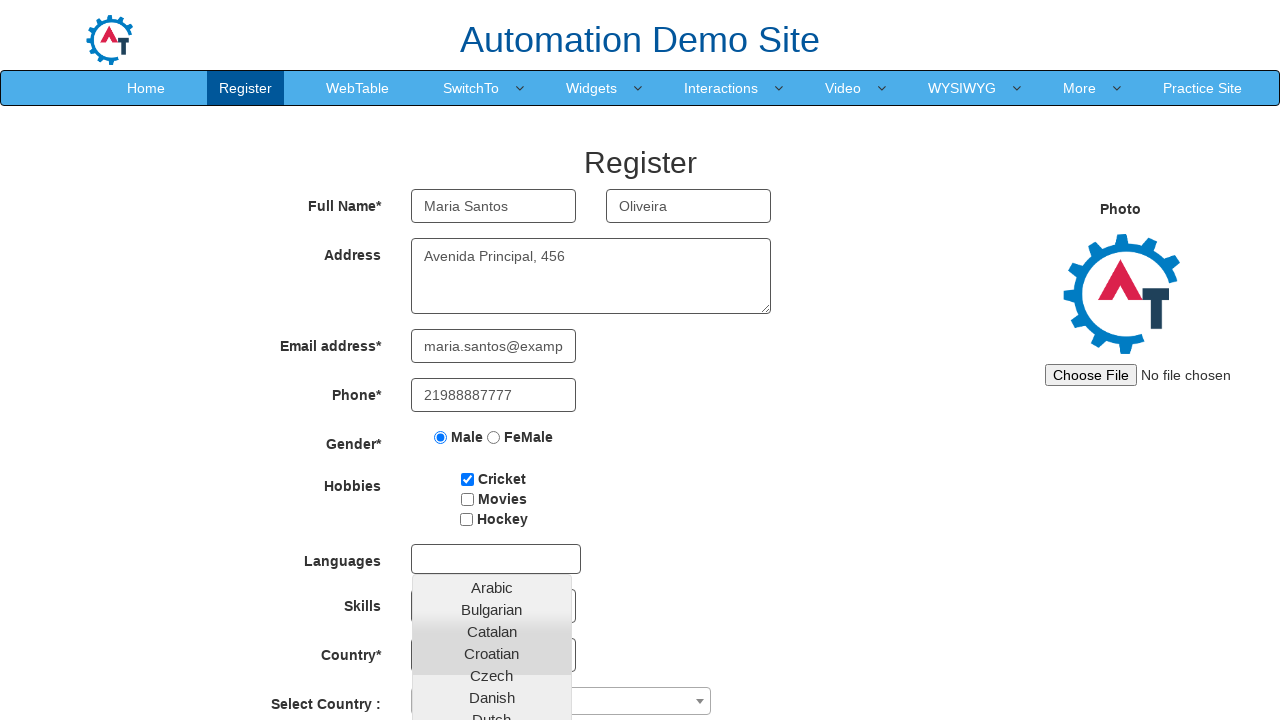

Language dropdown options loaded and English option is visible
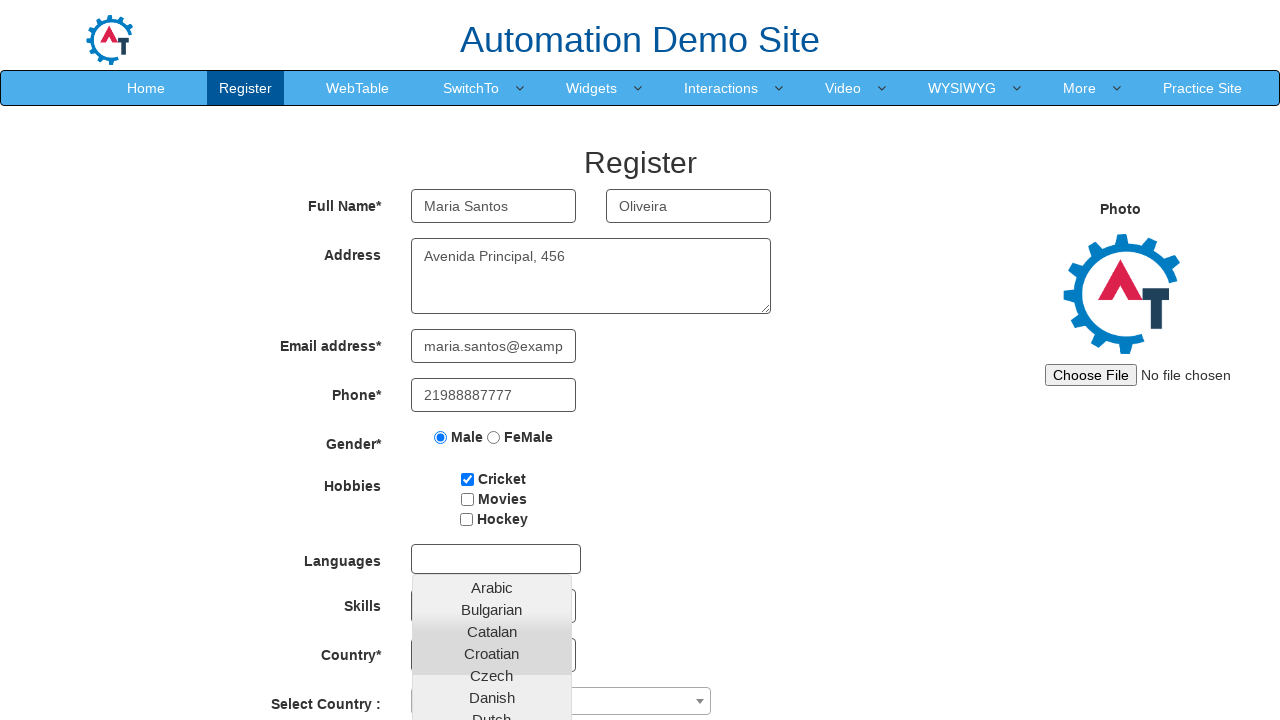

Selected English language from dropdown at (492, 457) on xpath=//a[contains(text(),'English')]
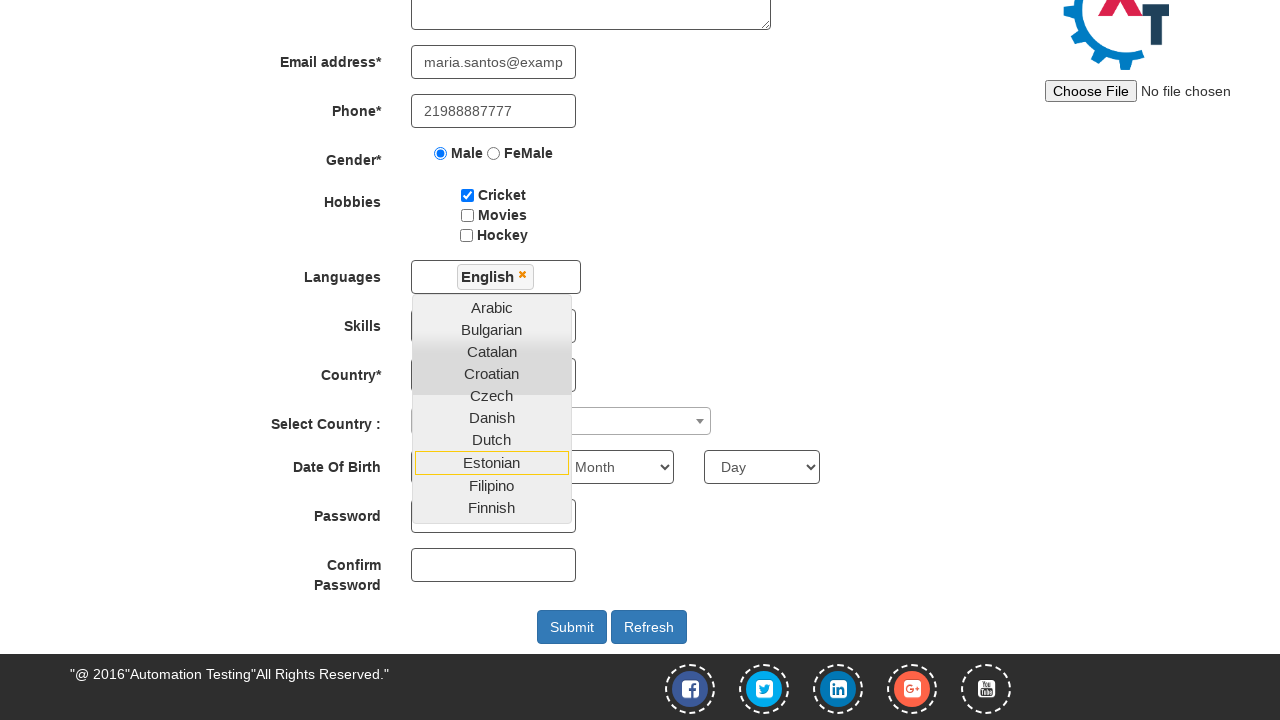

Filled Password field with secure password on input[type='password'] >> nth=0
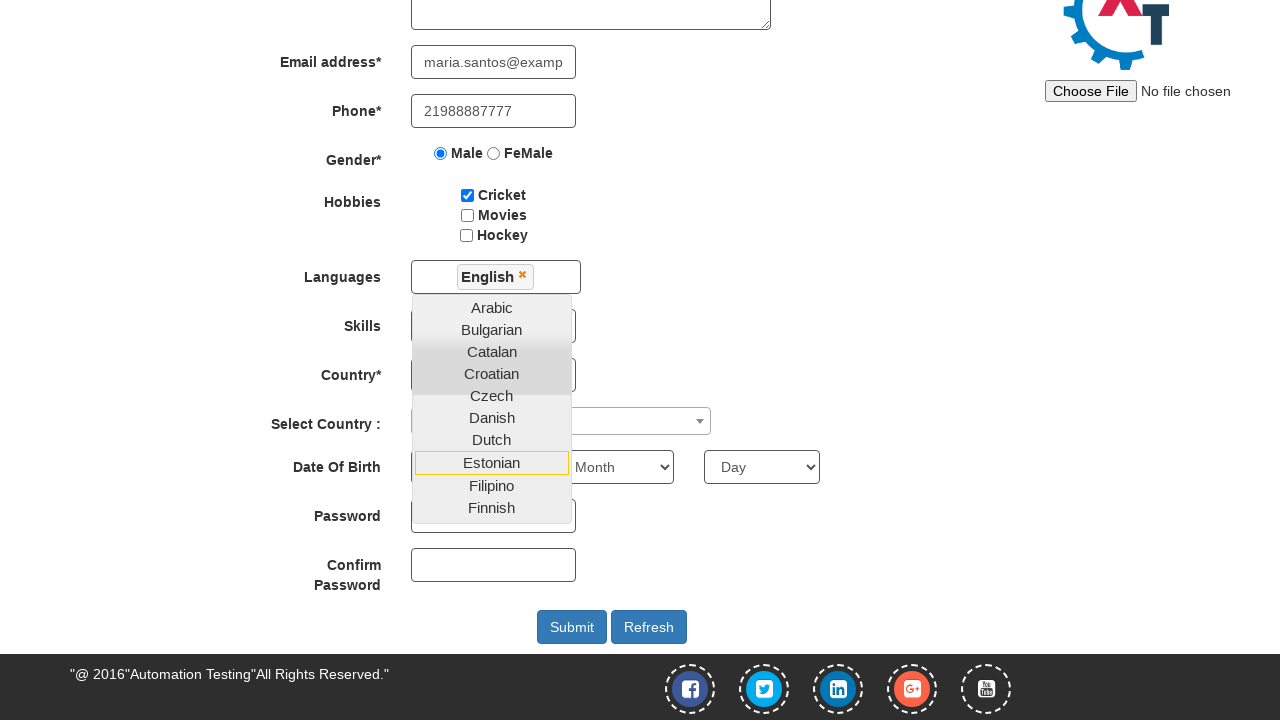

Filled Confirm Password field with matching password on input[type='password'] >> nth=1
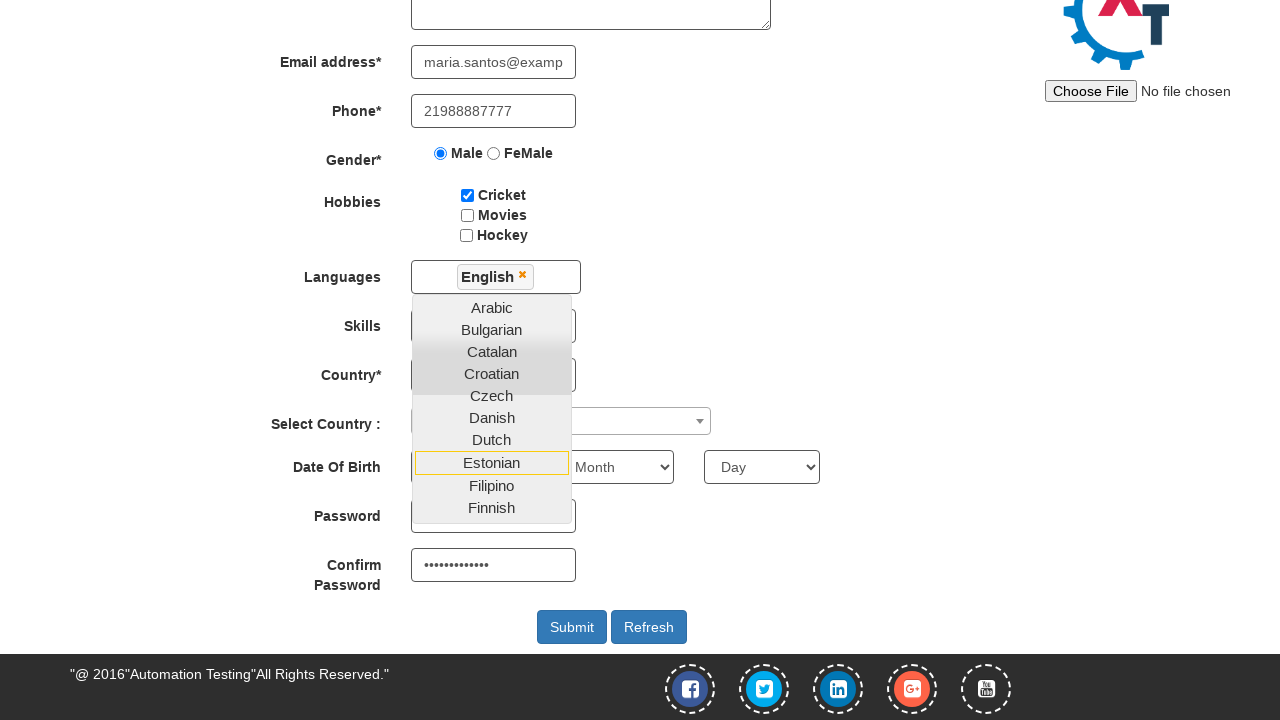

Clicked Submit button to submit the registration form at (572, 627) on #submitbtn
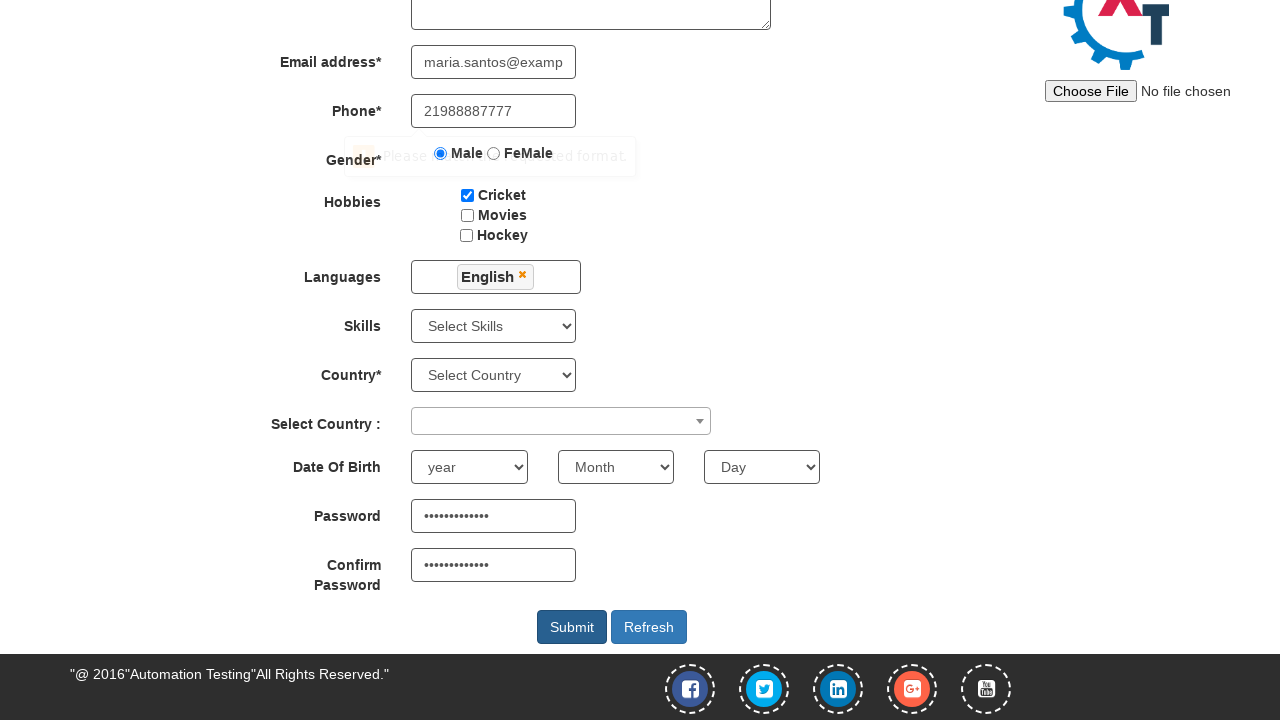

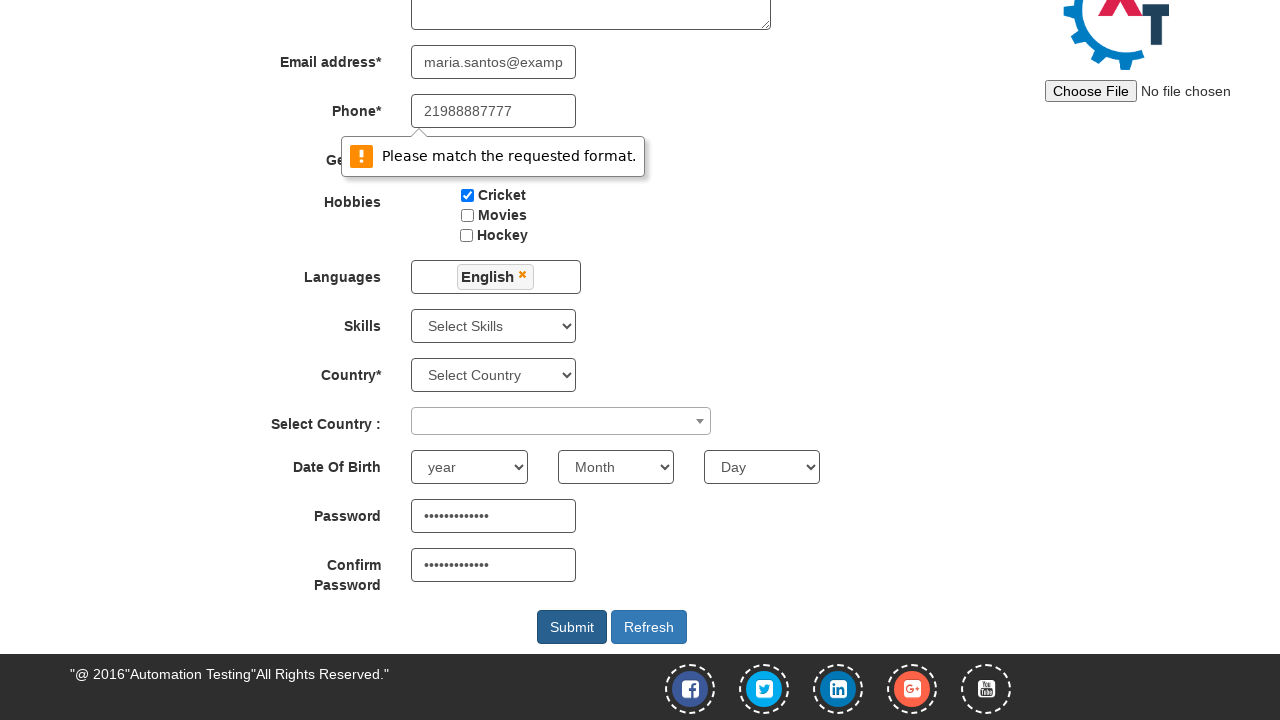